Tests the scope of web elements by counting links in different sections of the page, opening footer column links in new tabs, and navigating through the opened tabs

Starting URL: https://qaclickacademy.com/practice.php

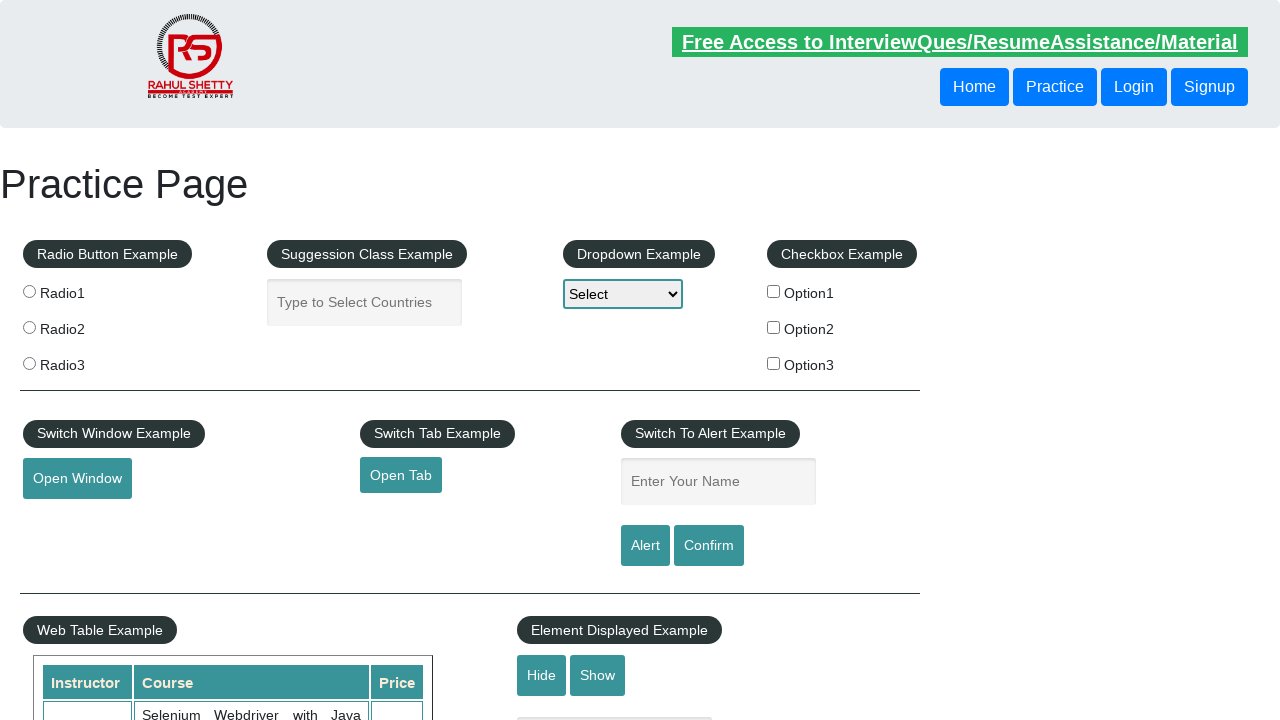

Counted total links on page: 27
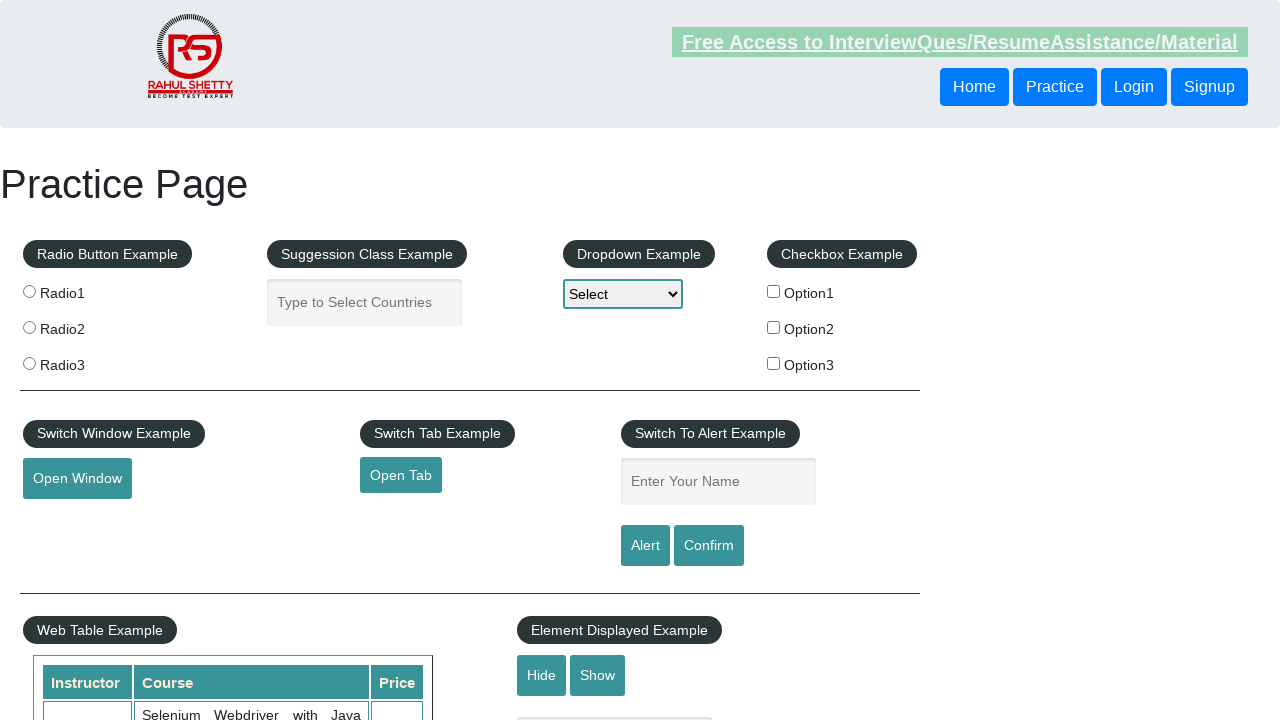

Located footer section (#gf-BIG)
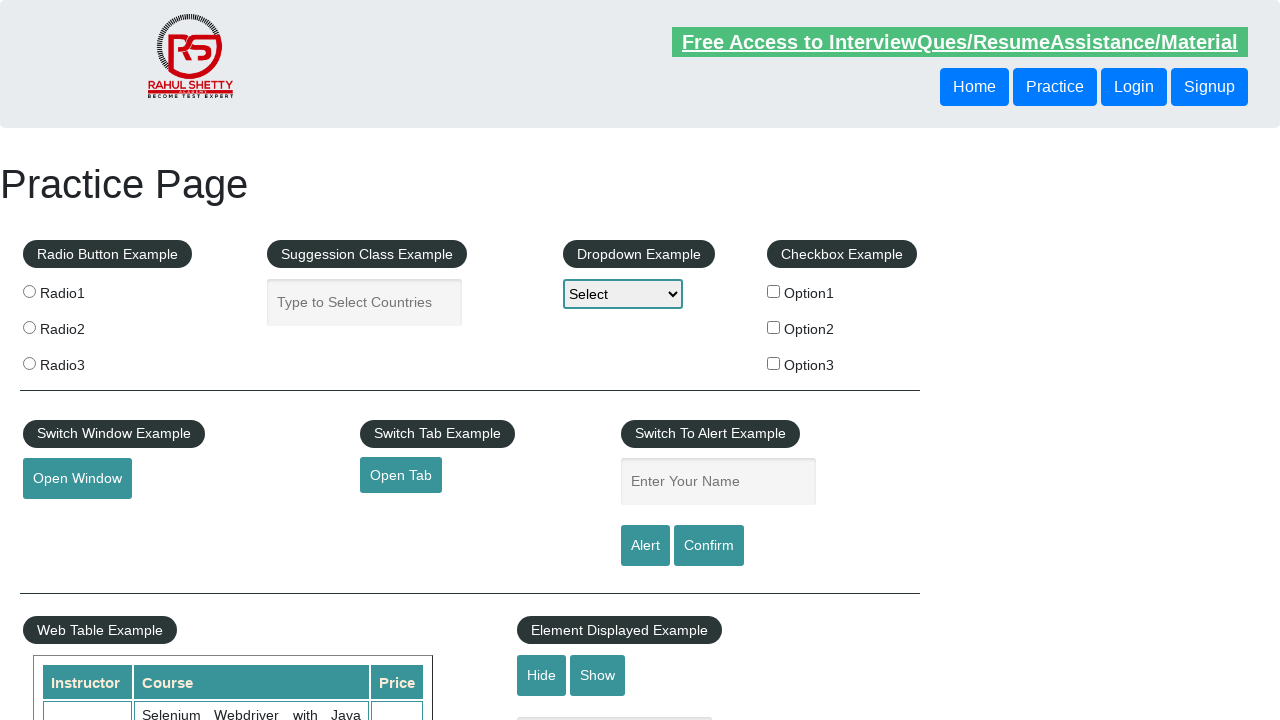

Counted links in footer section: 20
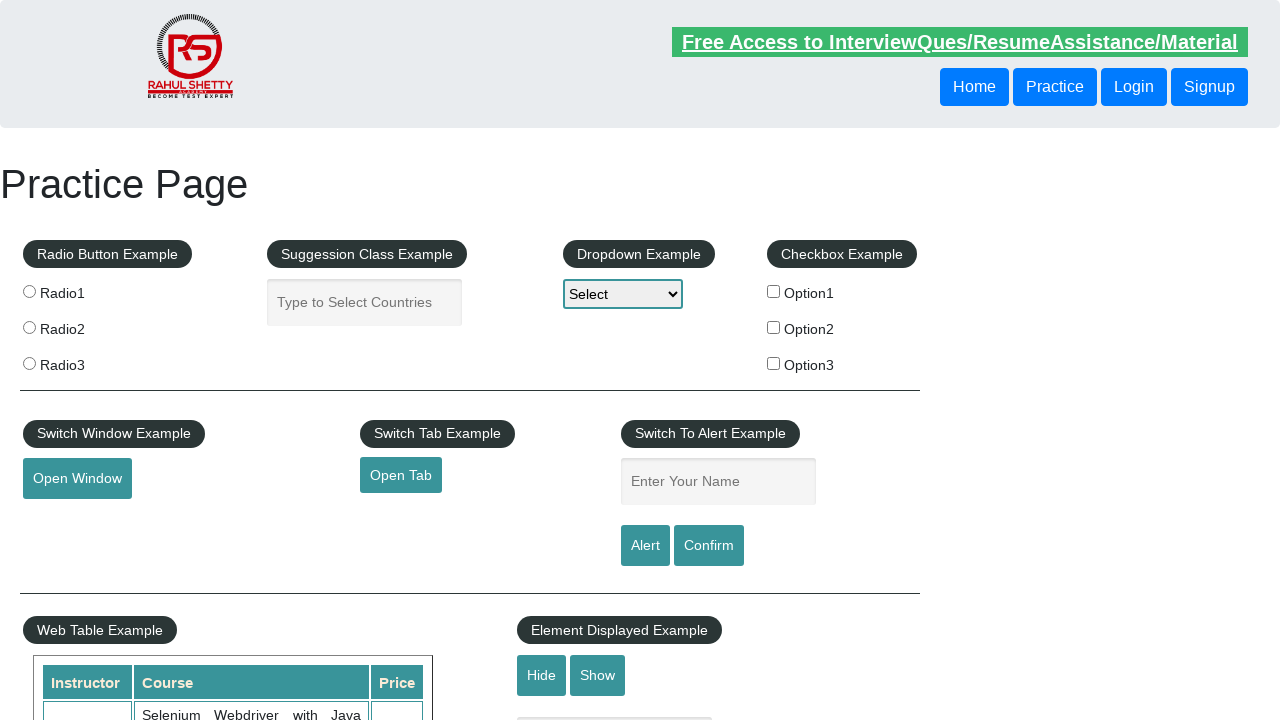

Located first column of footer table
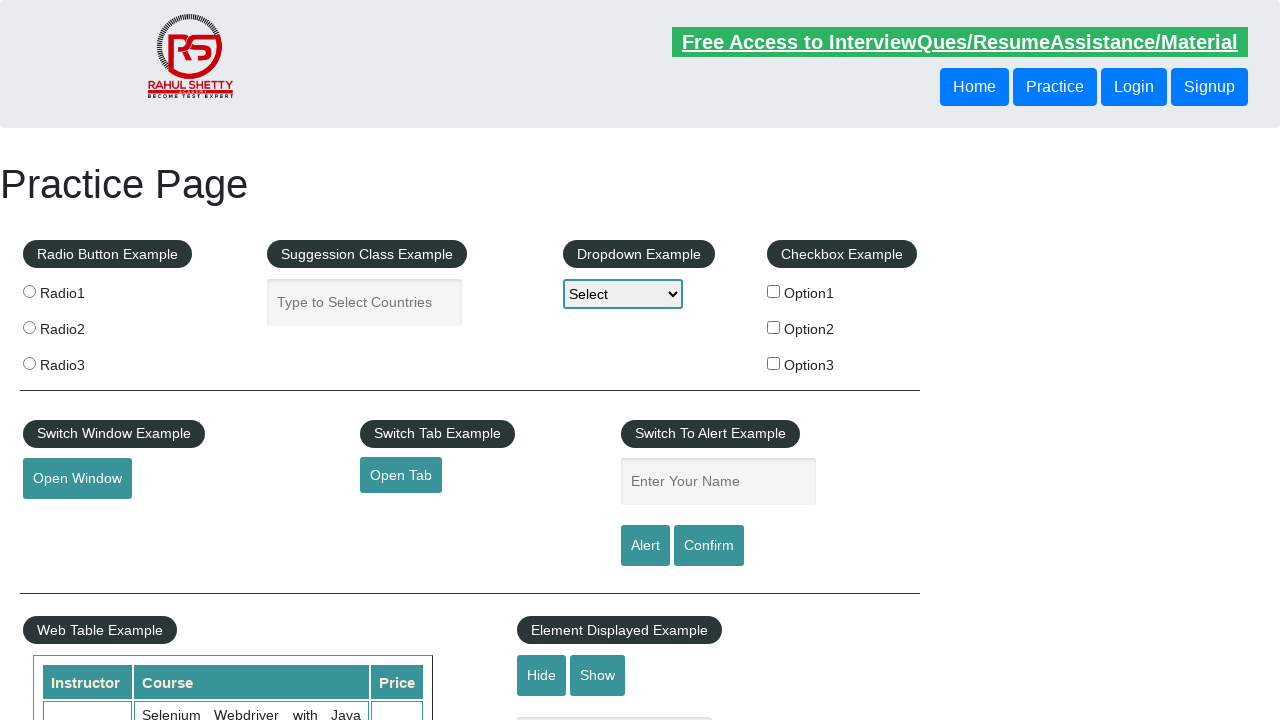

Counted links in first footer column: 5
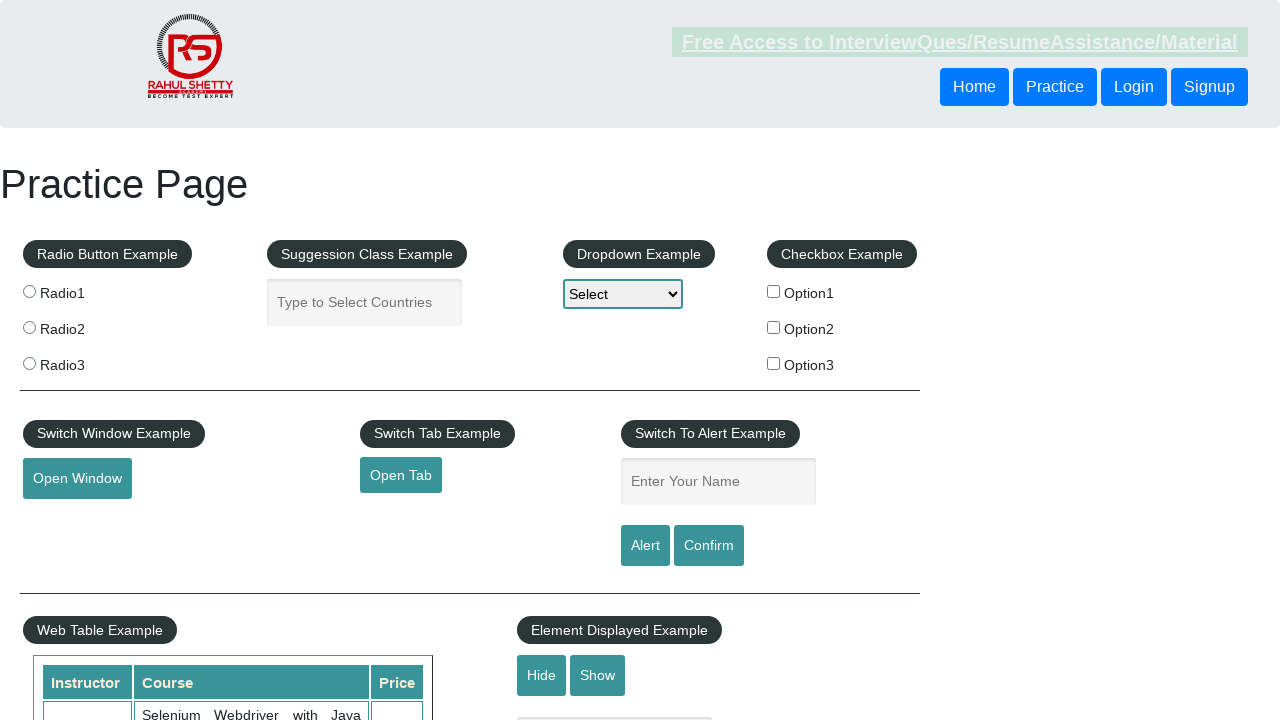

Opened footer column link 1 in new tab using Ctrl+Click at (68, 520) on xpath=//div/table/tbody/tr/td[1]/ul >> a >> nth=1
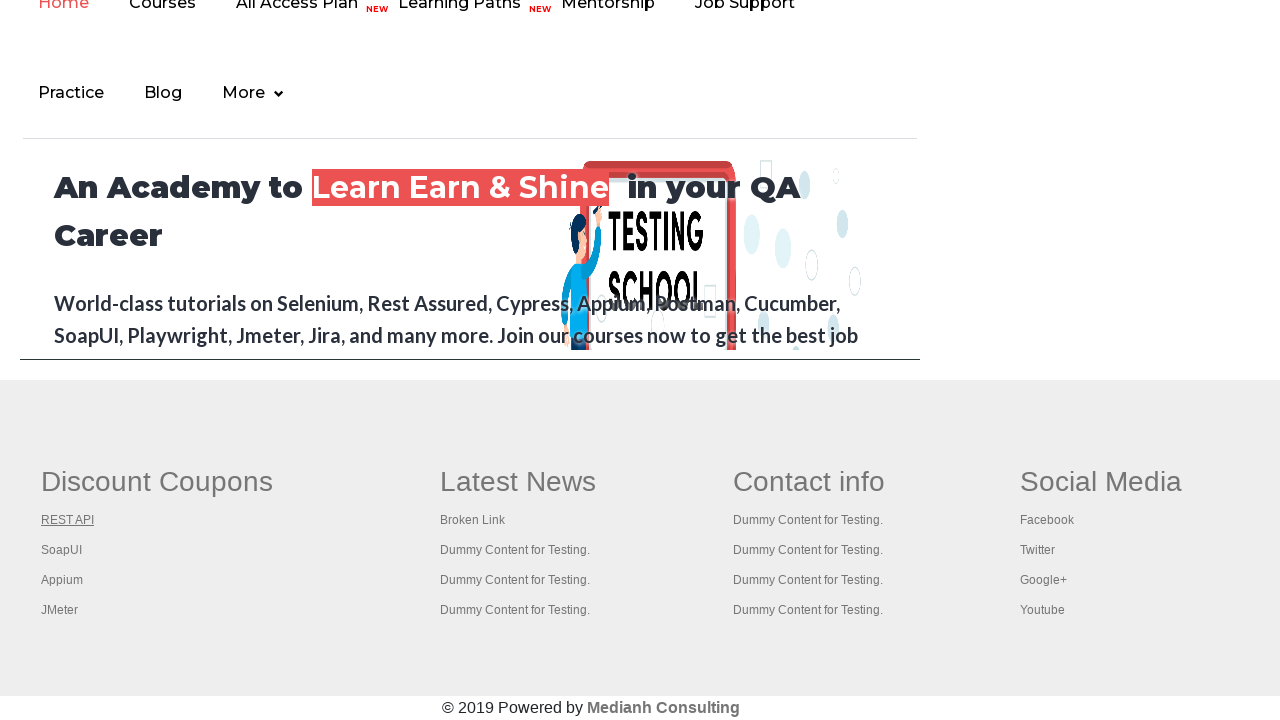

Waited 1 second before opening next link
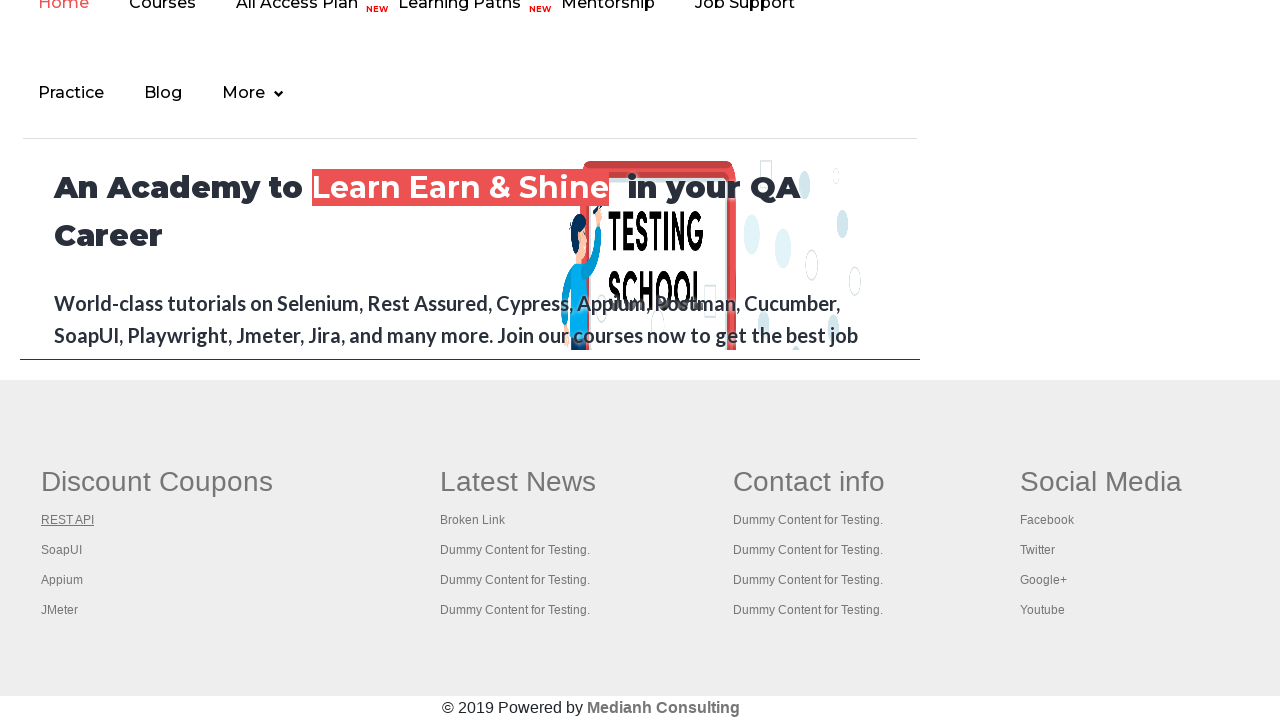

Opened footer column link 2 in new tab using Ctrl+Click at (62, 550) on xpath=//div/table/tbody/tr/td[1]/ul >> a >> nth=2
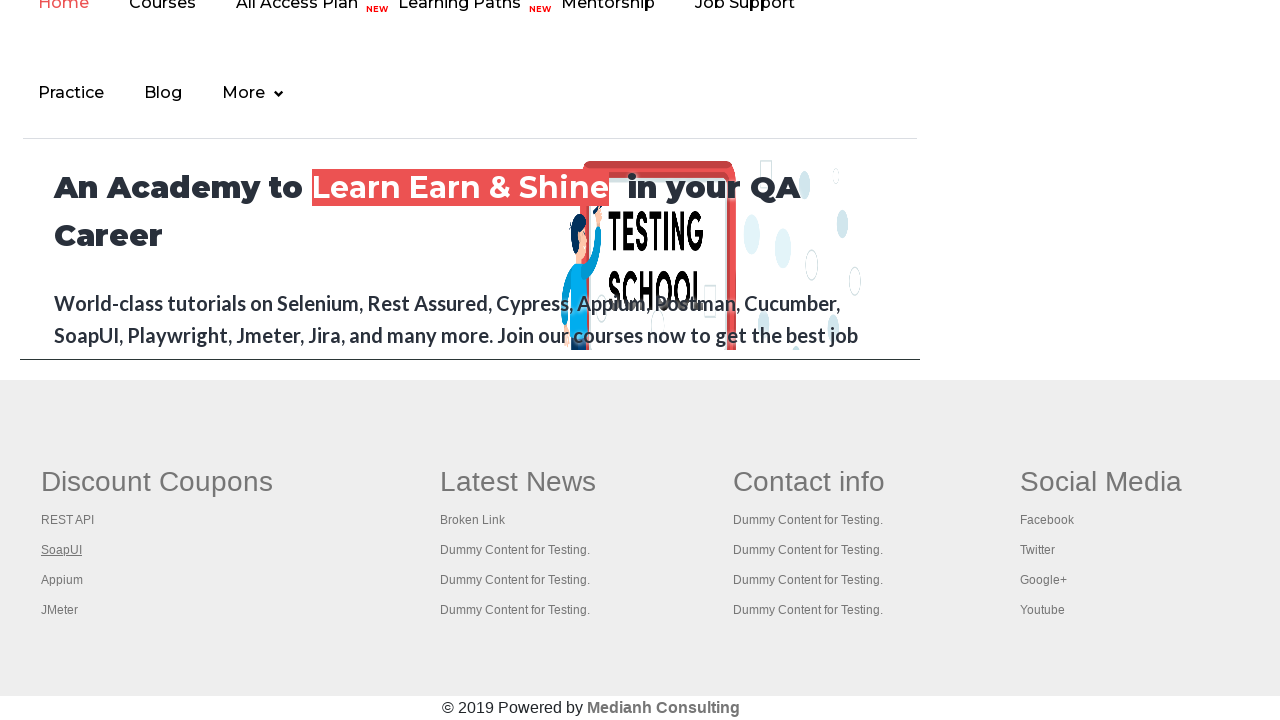

Waited 1 second before opening next link
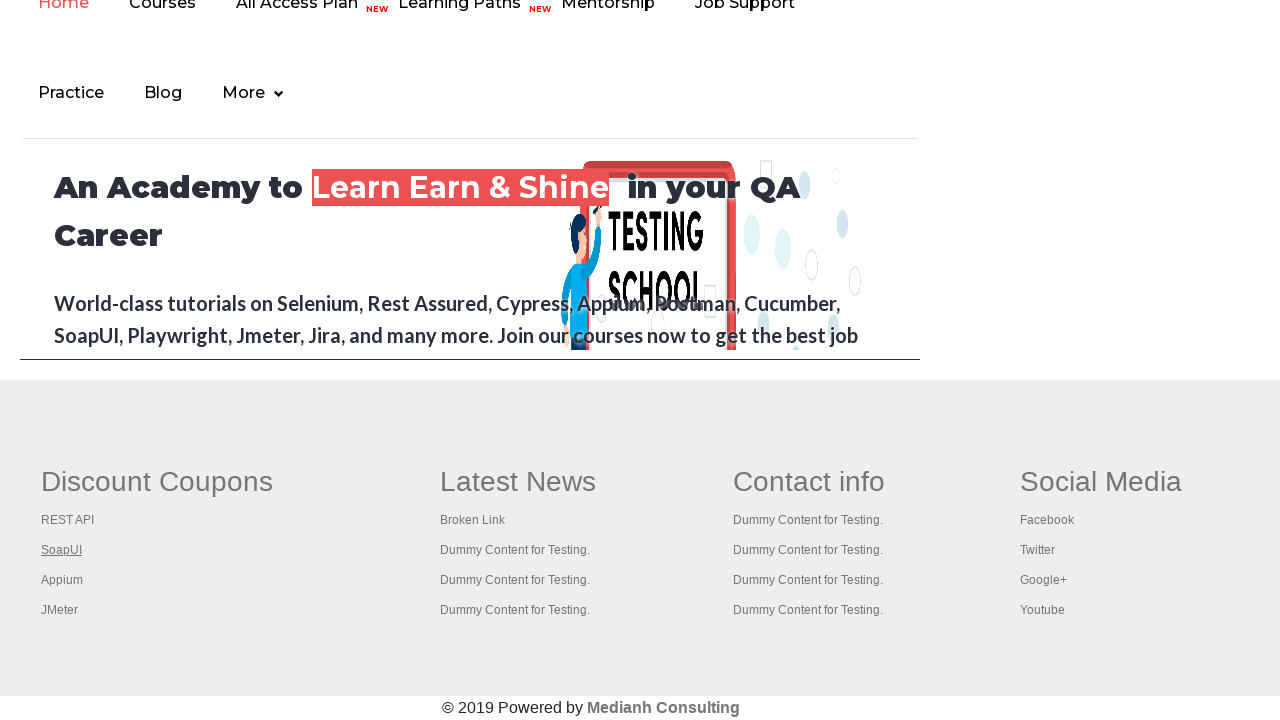

Opened footer column link 3 in new tab using Ctrl+Click at (62, 580) on xpath=//div/table/tbody/tr/td[1]/ul >> a >> nth=3
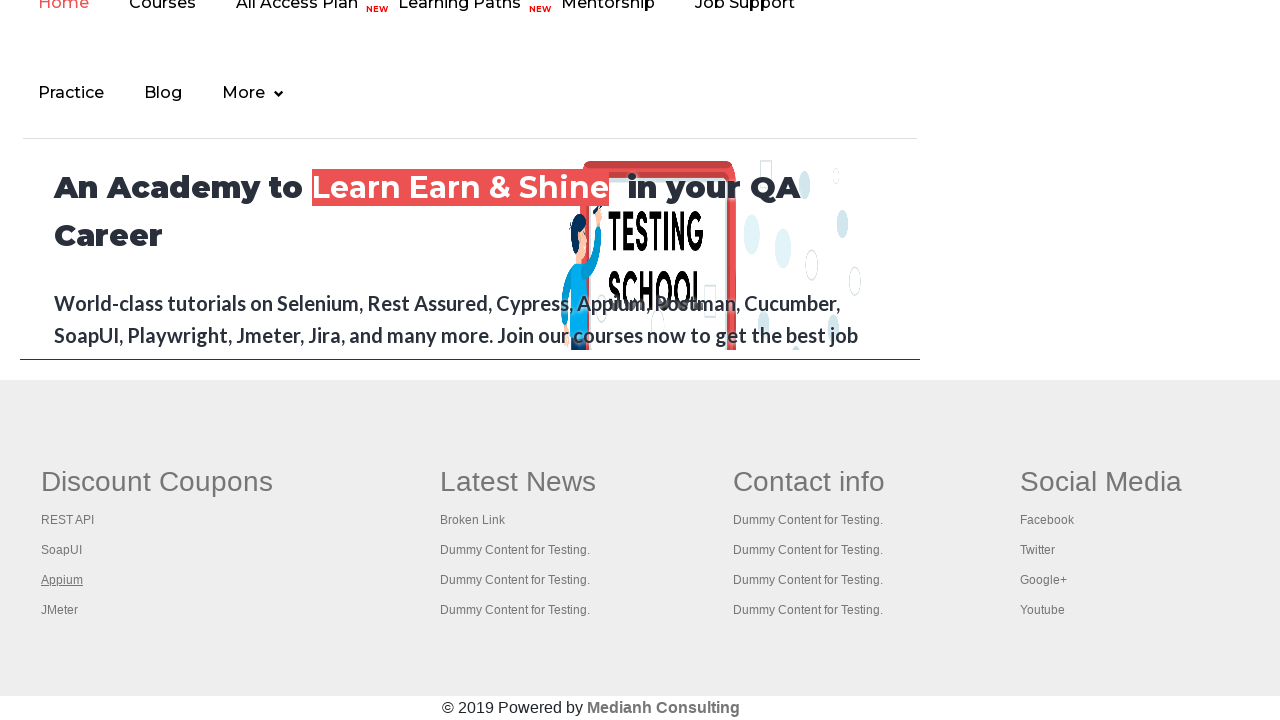

Waited 1 second before opening next link
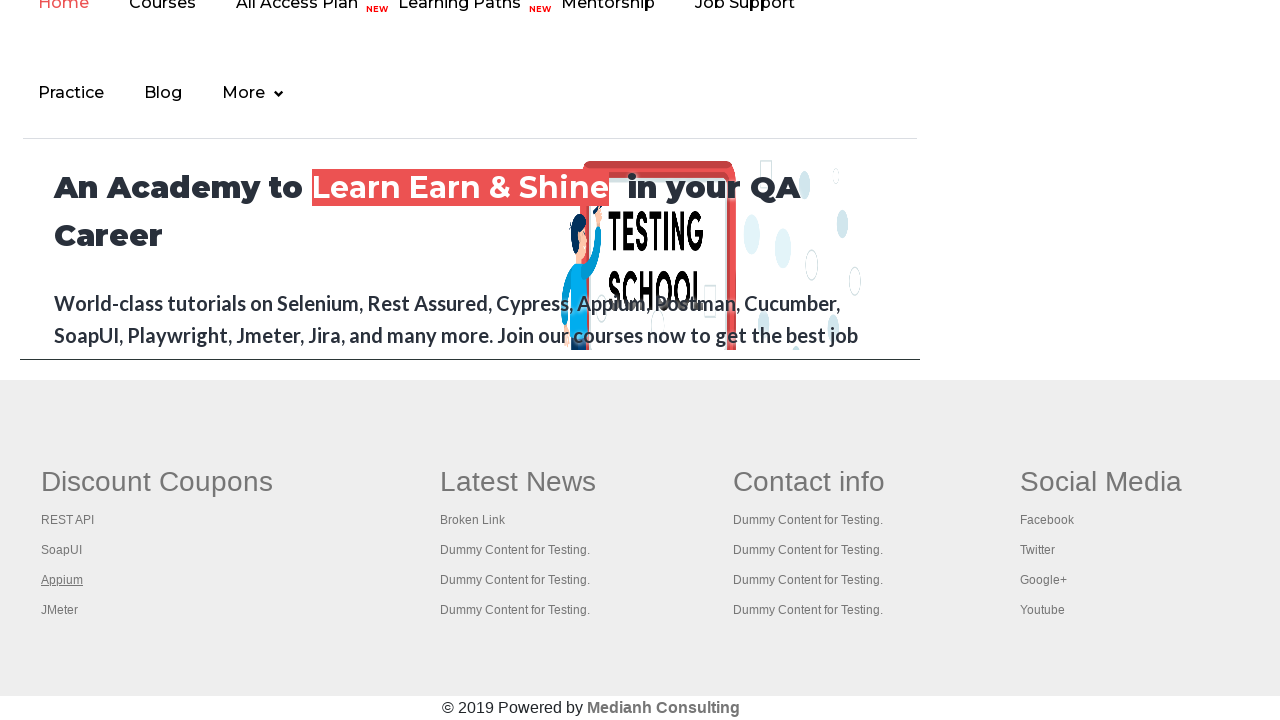

Opened footer column link 4 in new tab using Ctrl+Click at (60, 610) on xpath=//div/table/tbody/tr/td[1]/ul >> a >> nth=4
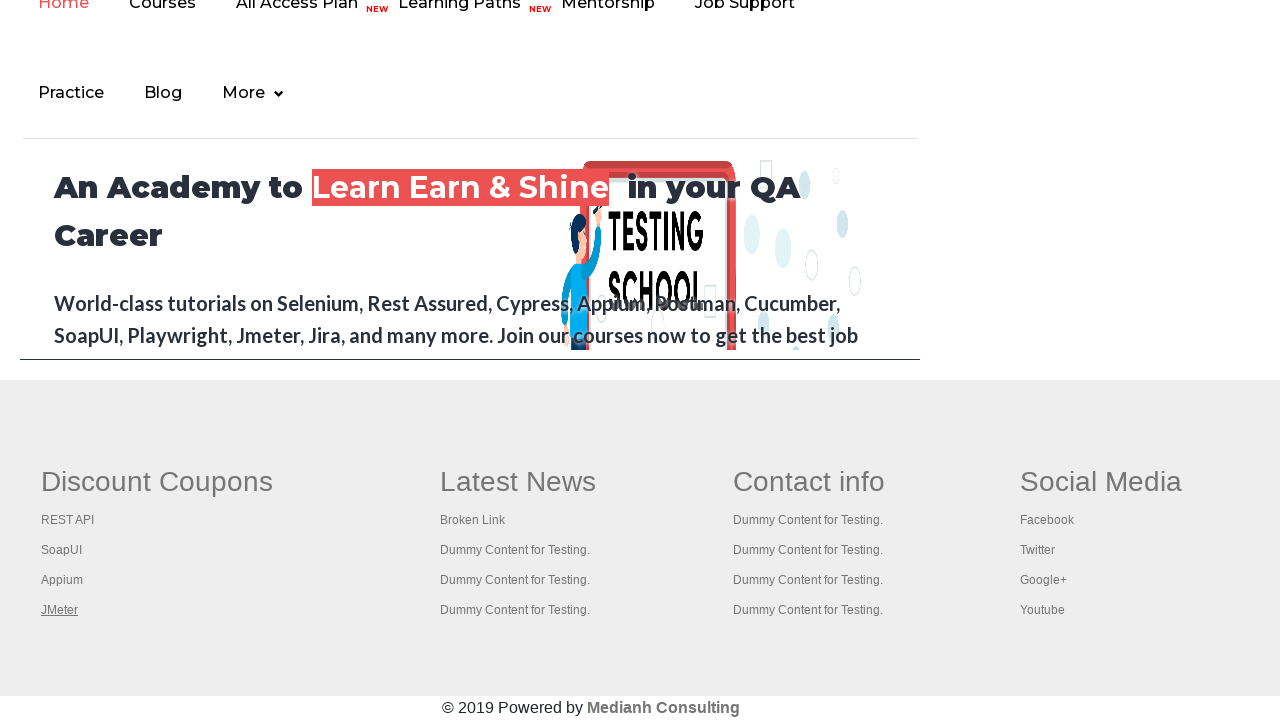

Waited 1 second before opening next link
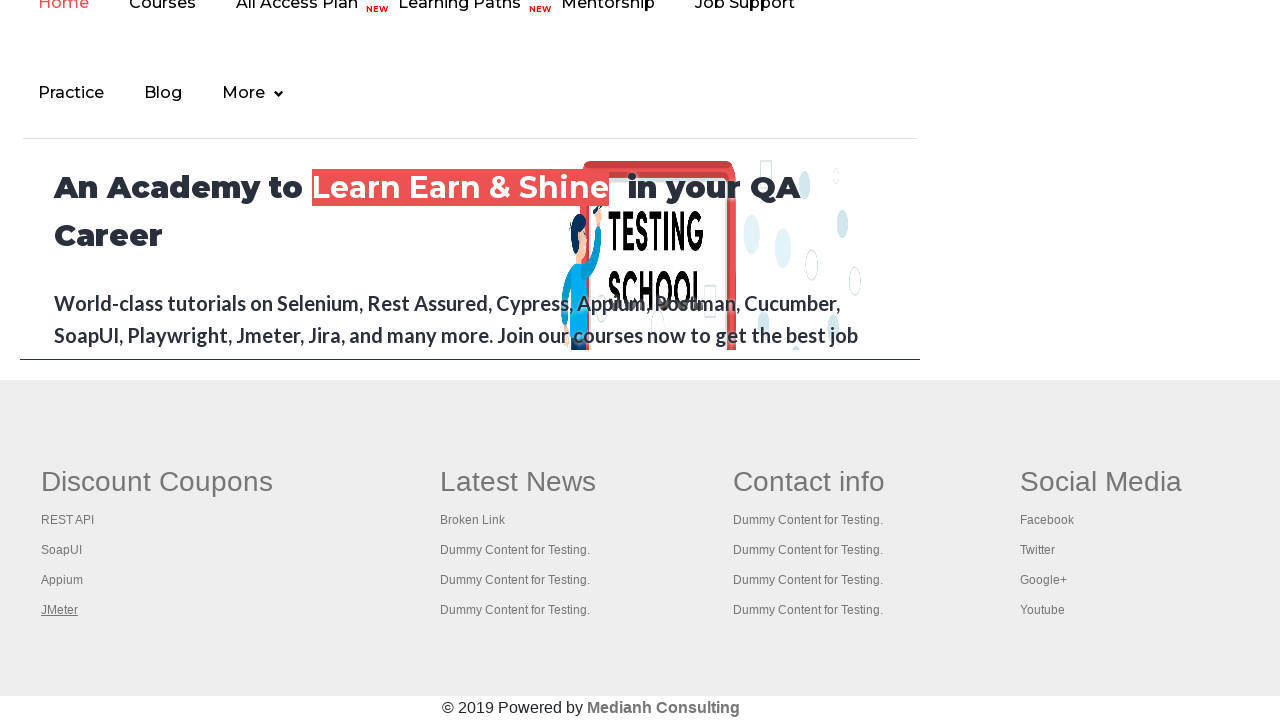

Retrieved all open pages/tabs: 5 total
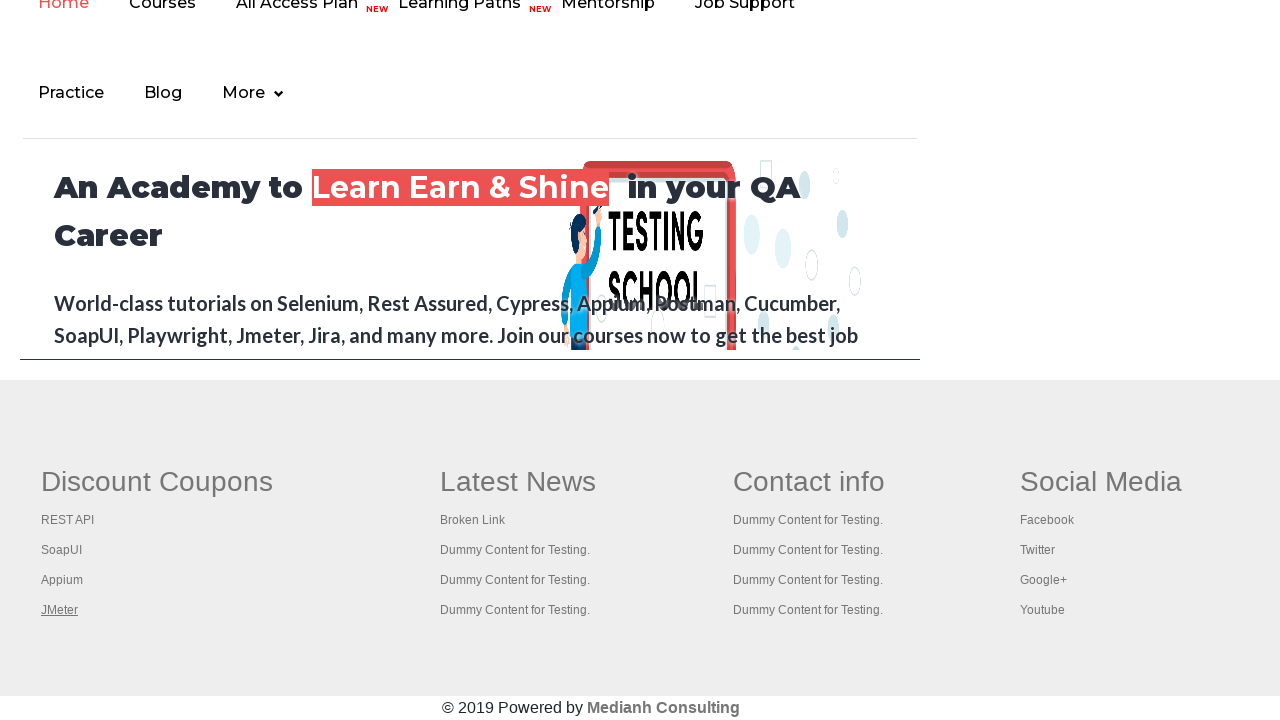

Switched to page with title: Practice Page
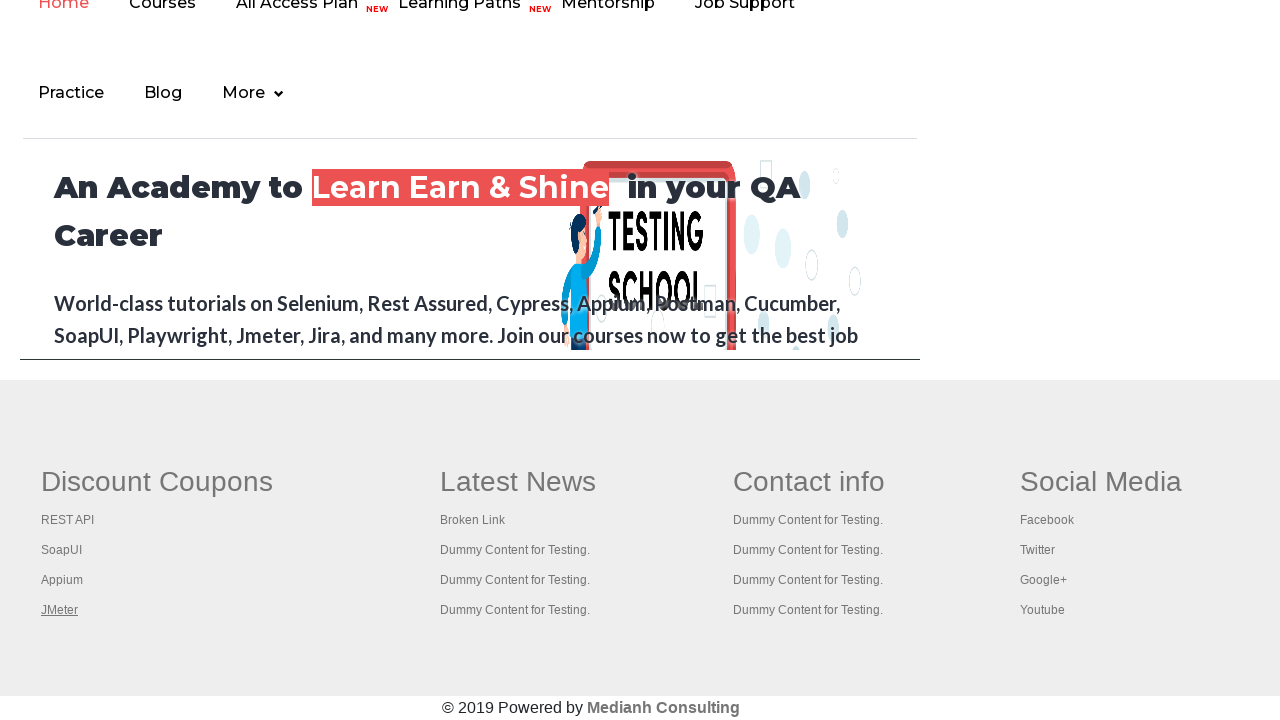

Switched to page with title: REST API Tutorial
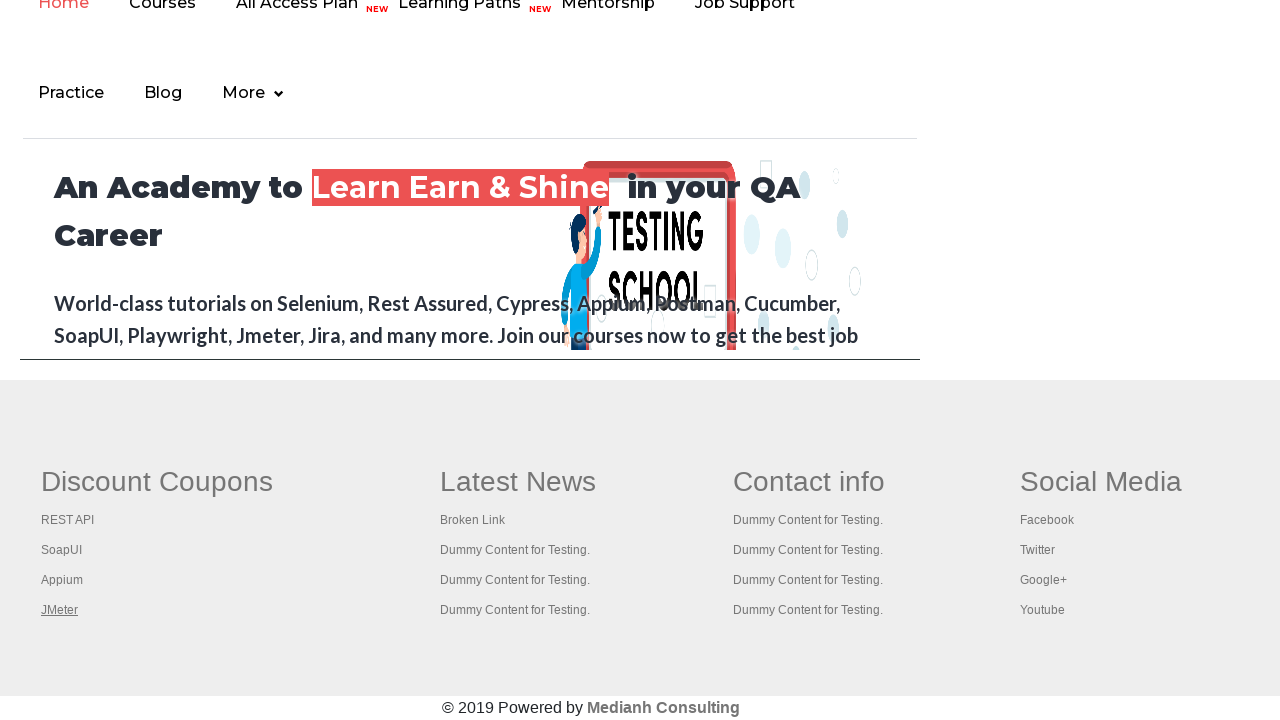

Switched to page with title: The World’s Most Popular API Testing Tool | SoapUI
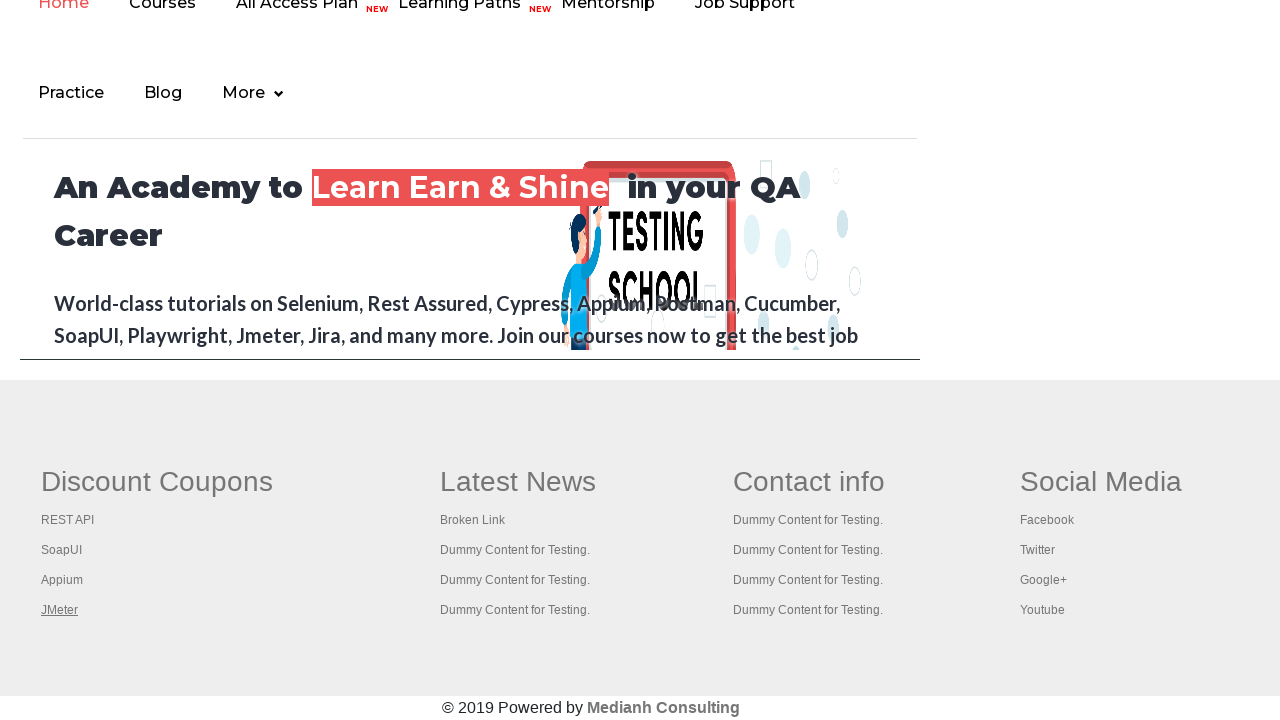

Switched to page with title: Appium tutorial for Mobile Apps testing | RahulShetty Academy | Rahul
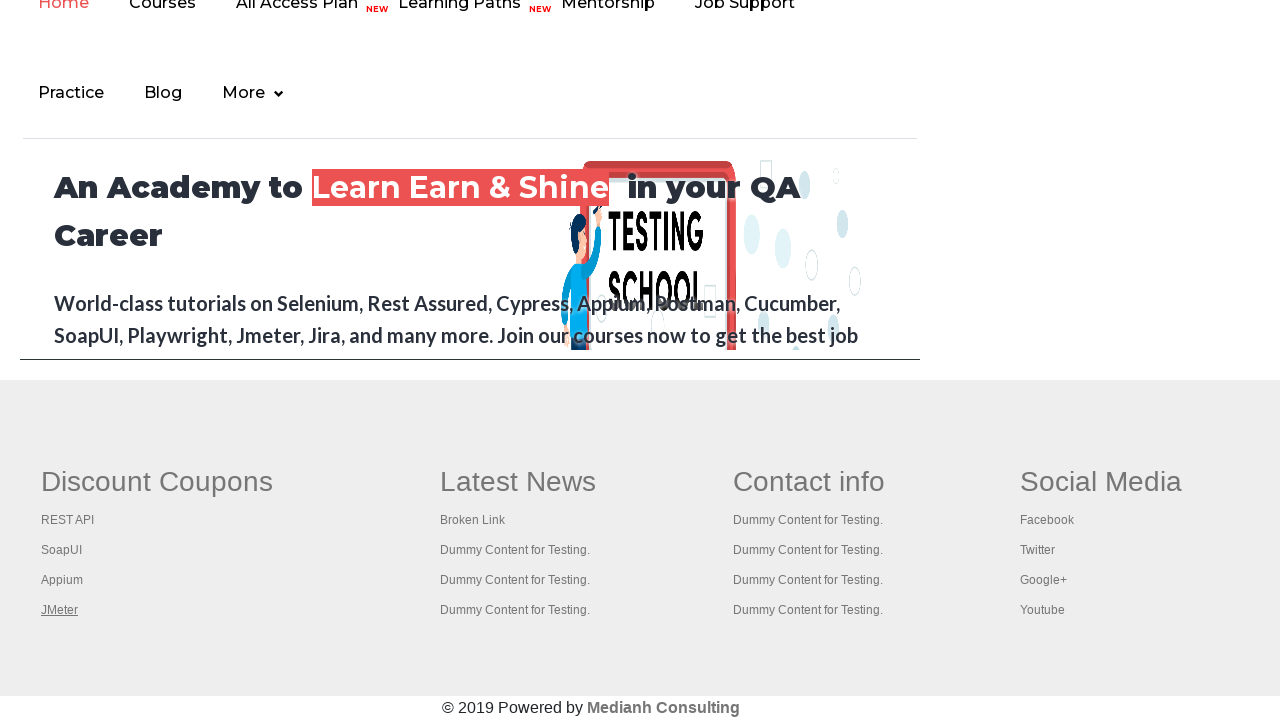

Switched to page with title: Apache JMeter - Apache JMeter™
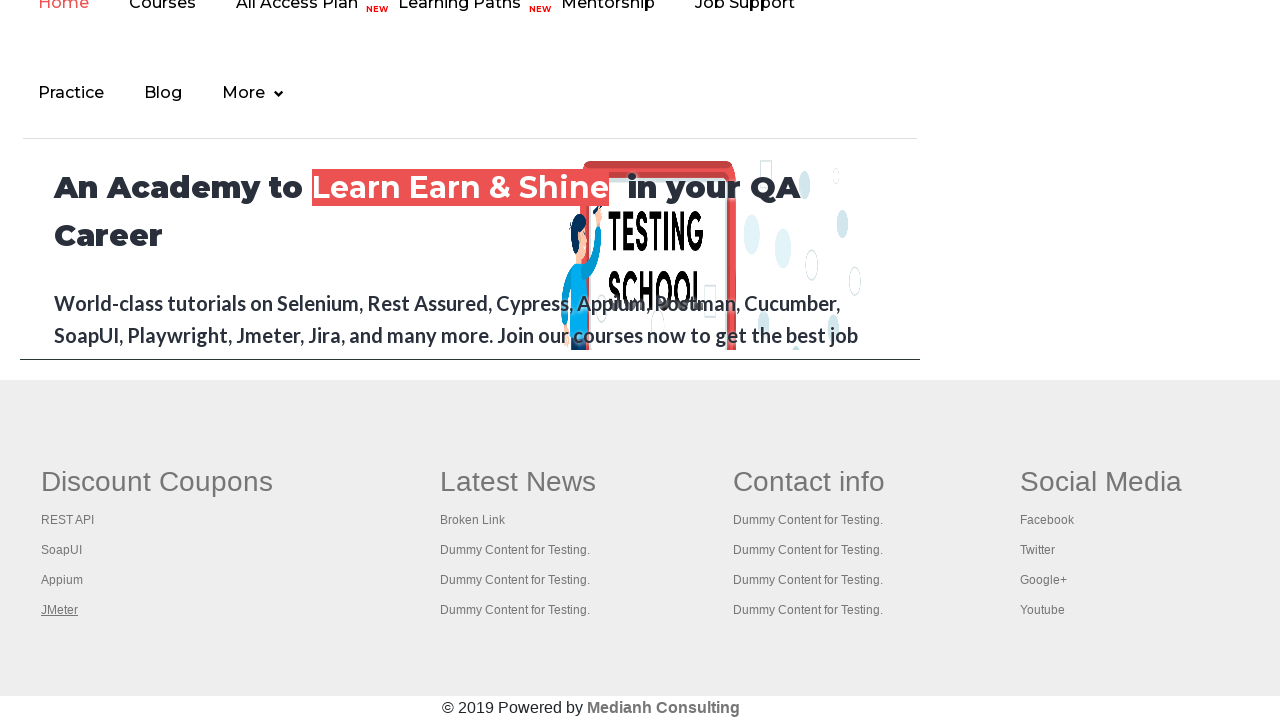

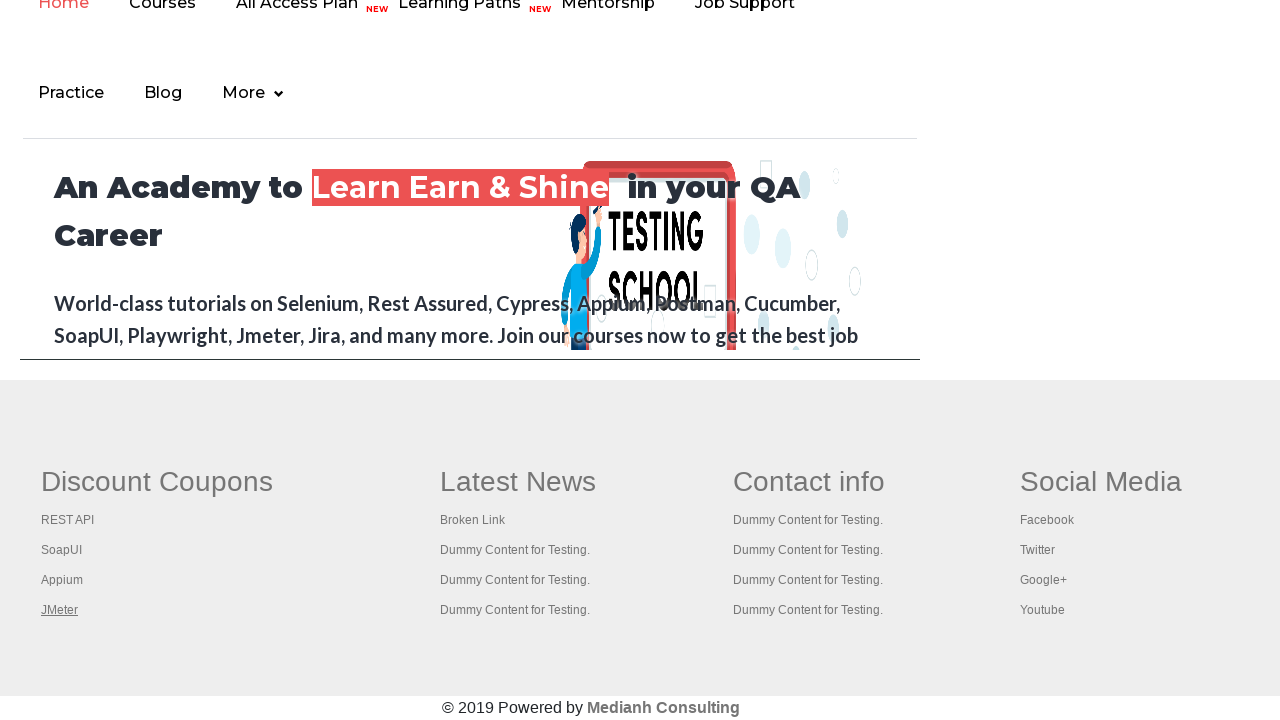